Navigates to ShareSansar financial website, accesses the floorsheet section, selects a stock symbol from the dropdown, and performs a search to view trading data.

Starting URL: https://www.sharesansar.com/

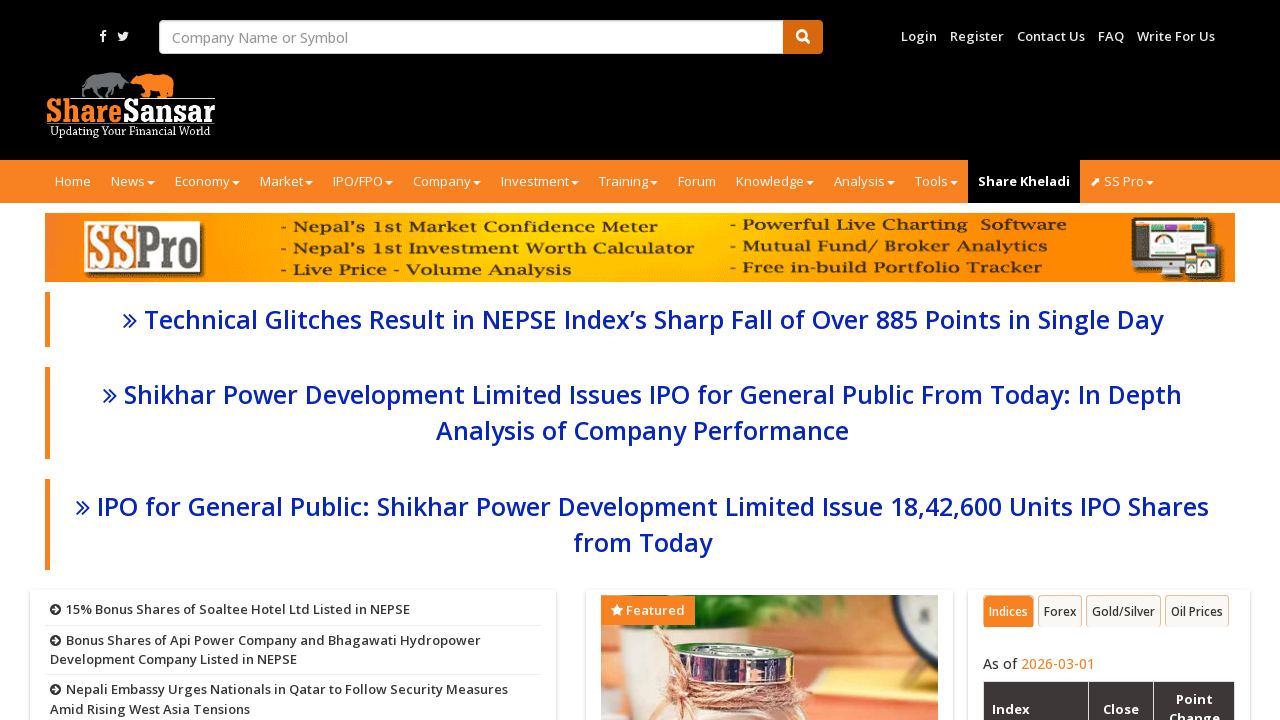

Clicked on floorsheet link in footer at (687, 388) on footer a[href='/floorsheet']
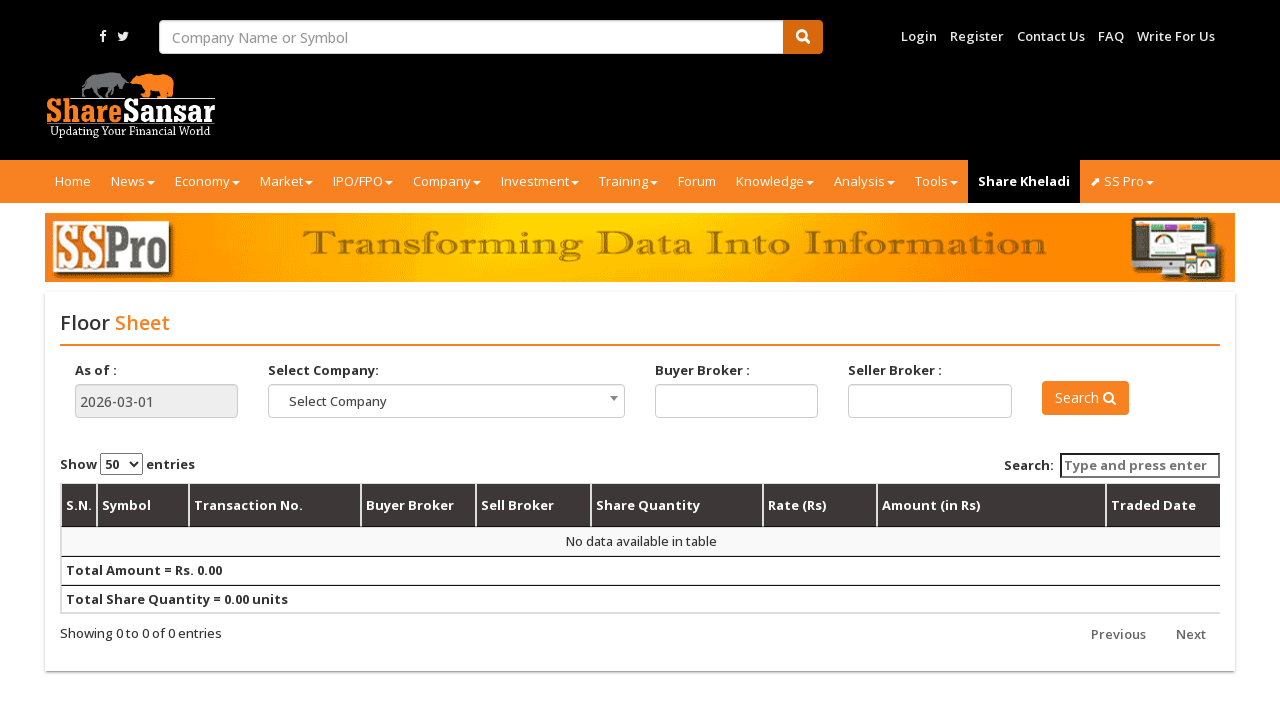

Floorsheet page loaded (networkidle)
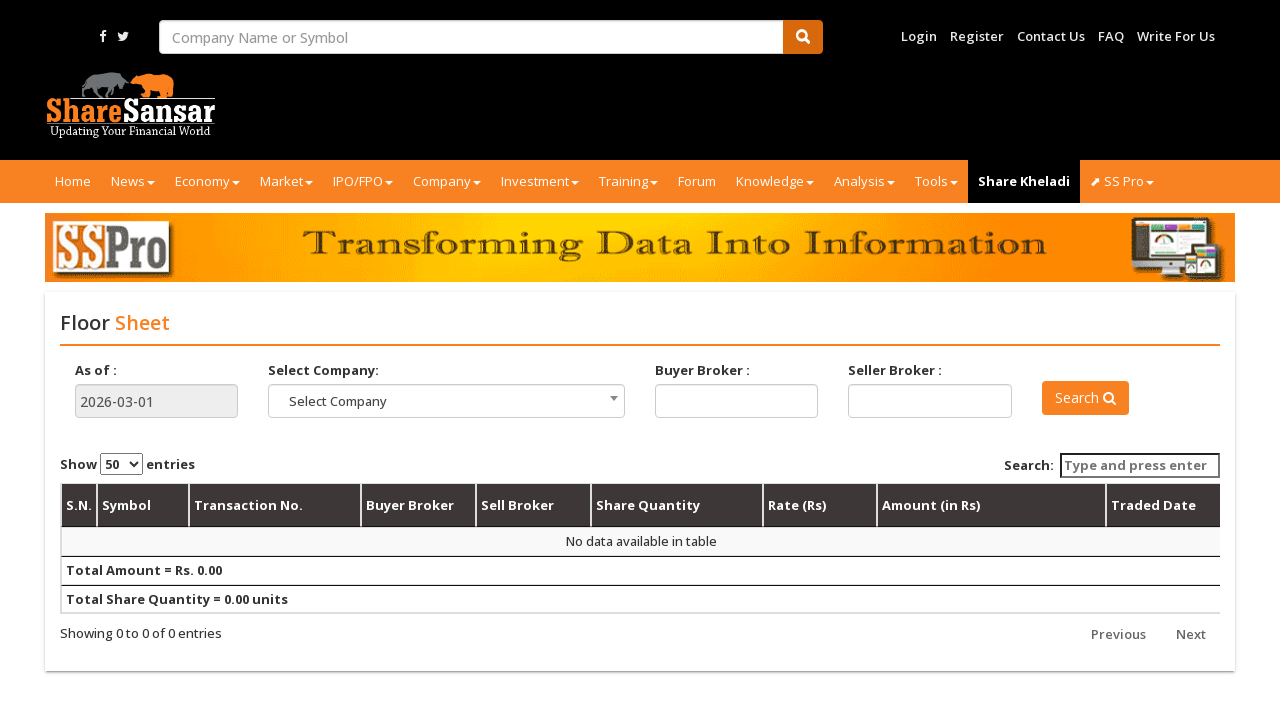

Clicked on selection dropdown to open stock search at (447, 401) on span.selection
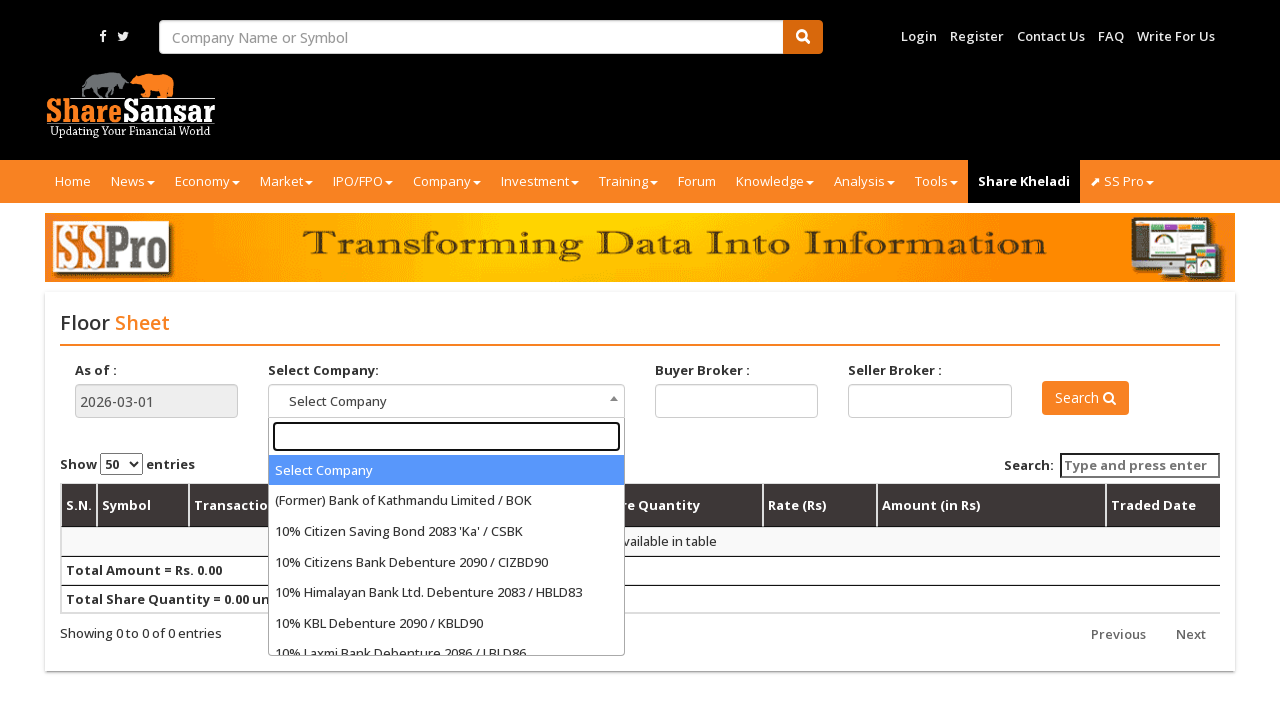

Entered 'NABIL' in the stock search field on input.select2-search__field
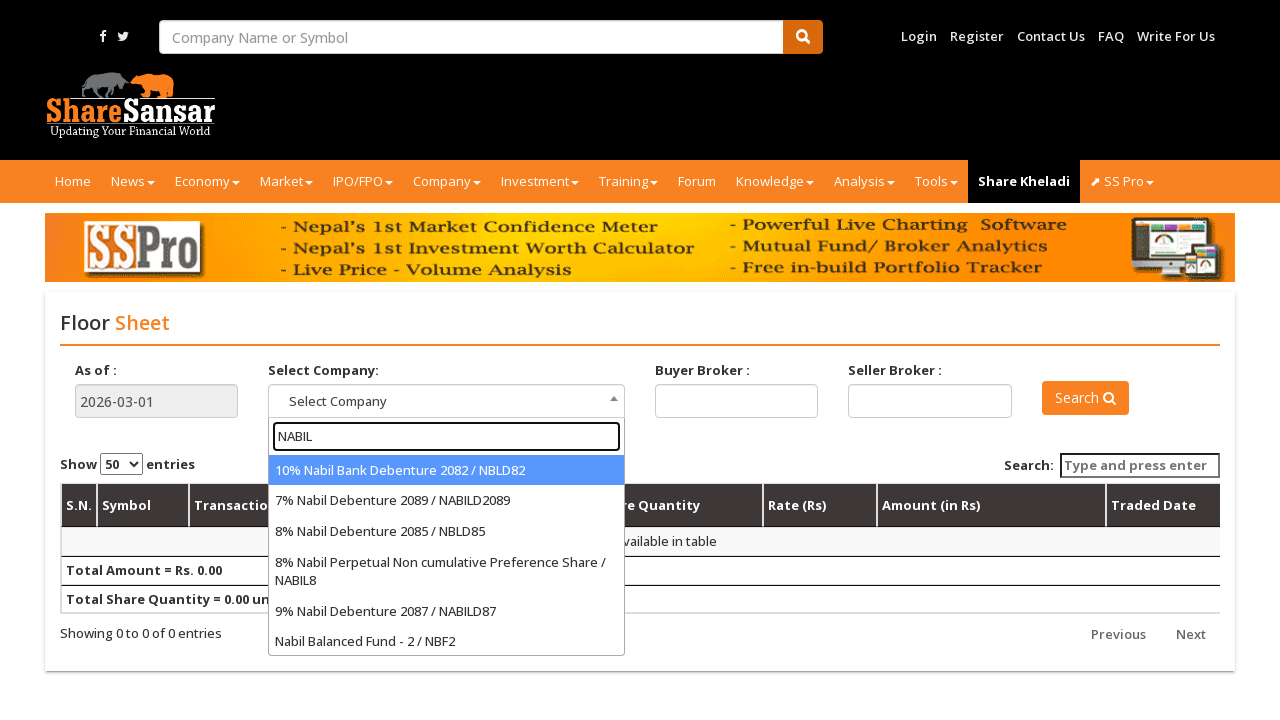

Dropdown options appeared for NABIL
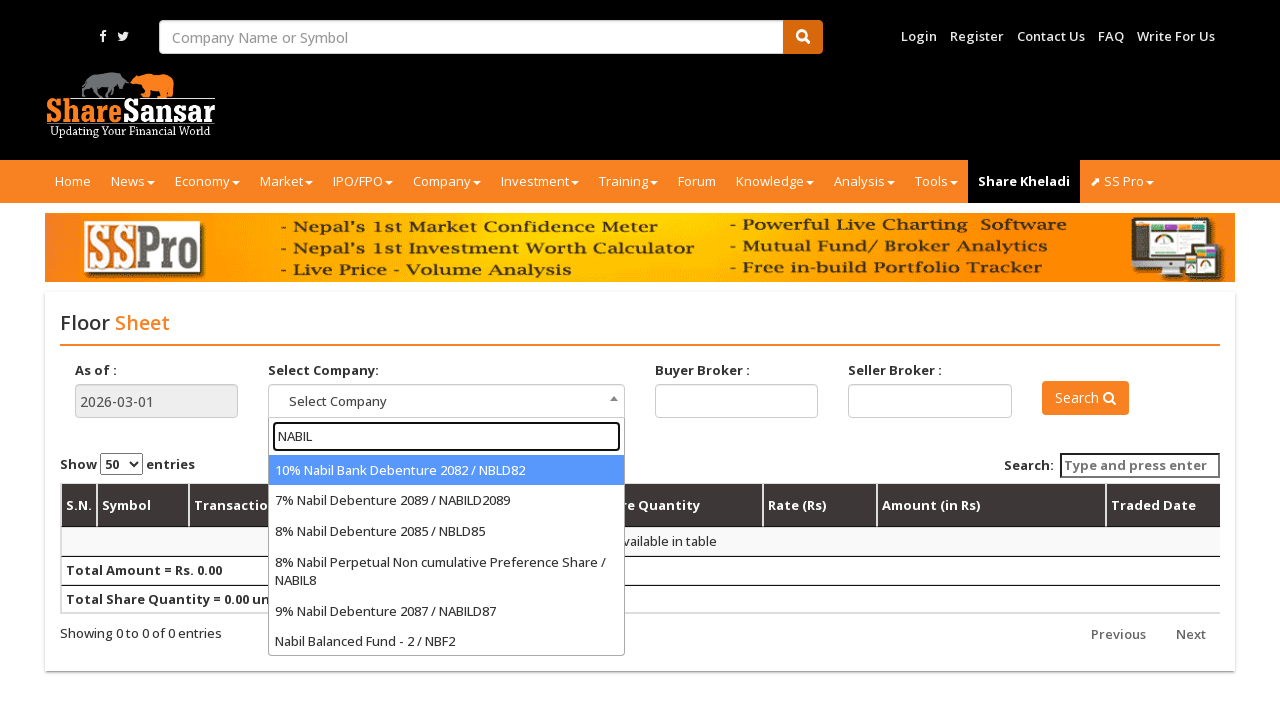

Selected NABIL from dropdown options at (447, 470) on .select2-results__option
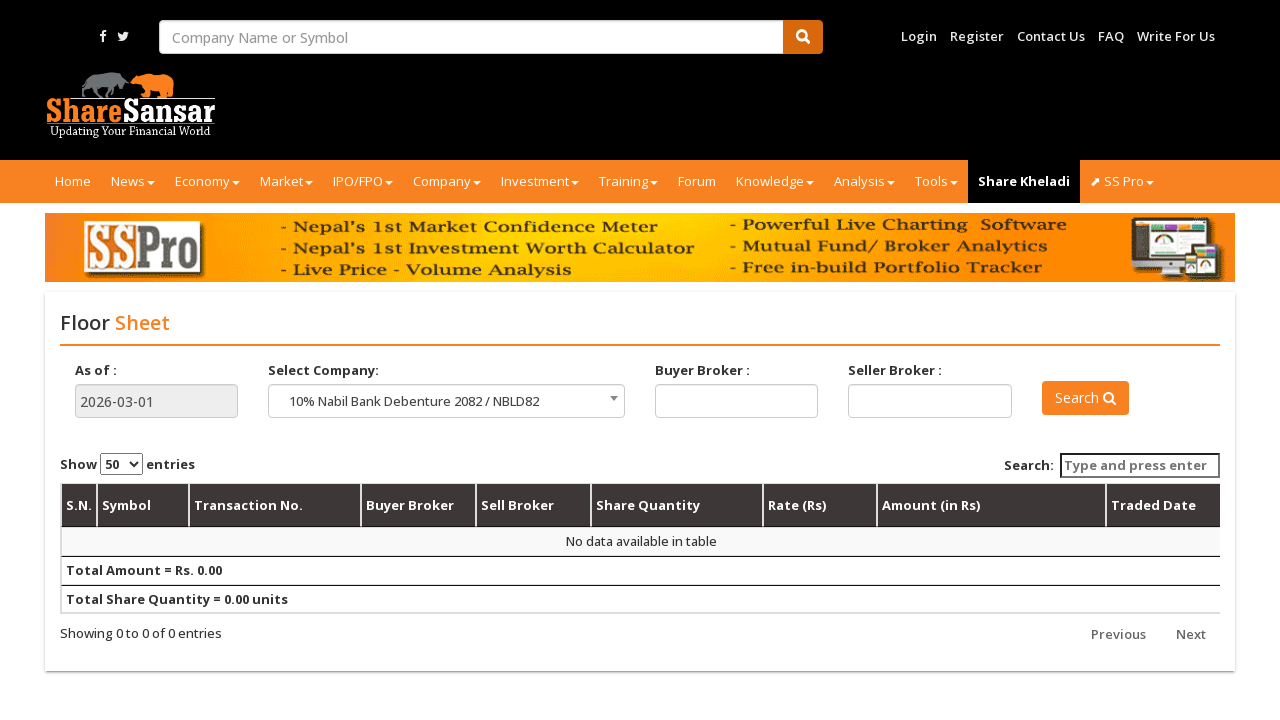

Clicked search button to retrieve trading data at (1085, 398) on button#btn_flsheet_submit
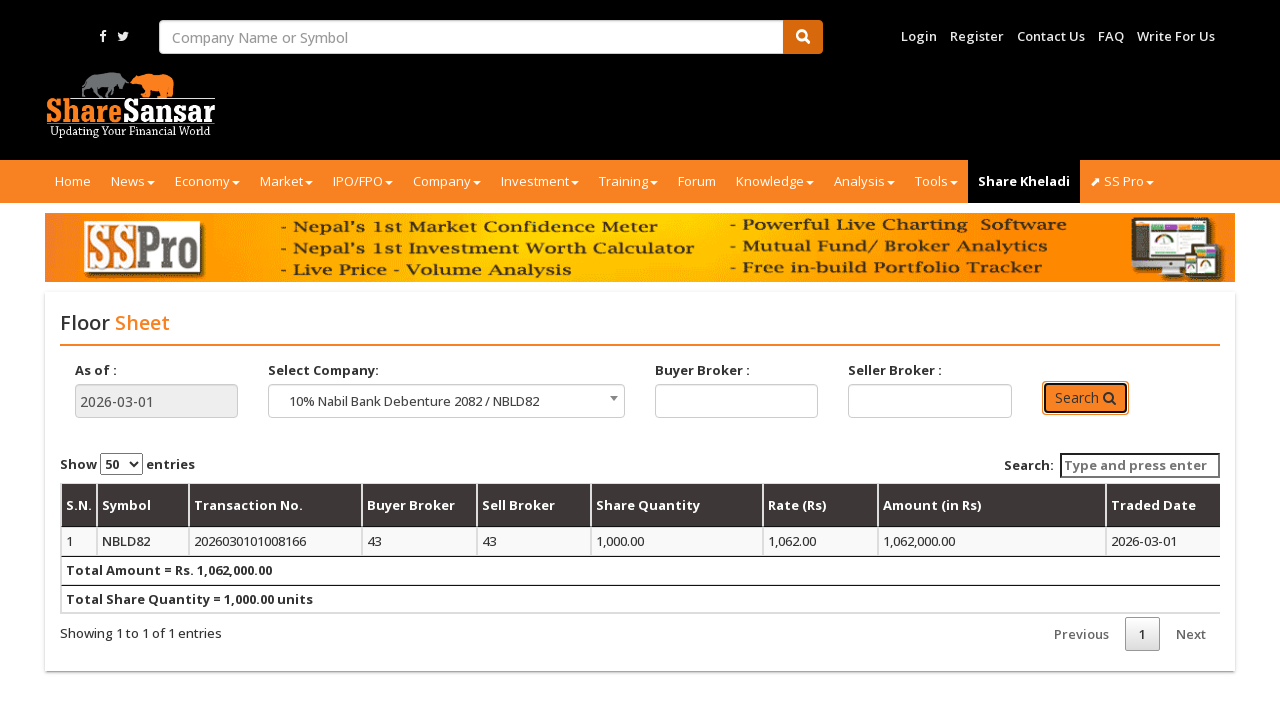

Trading data table loaded successfully
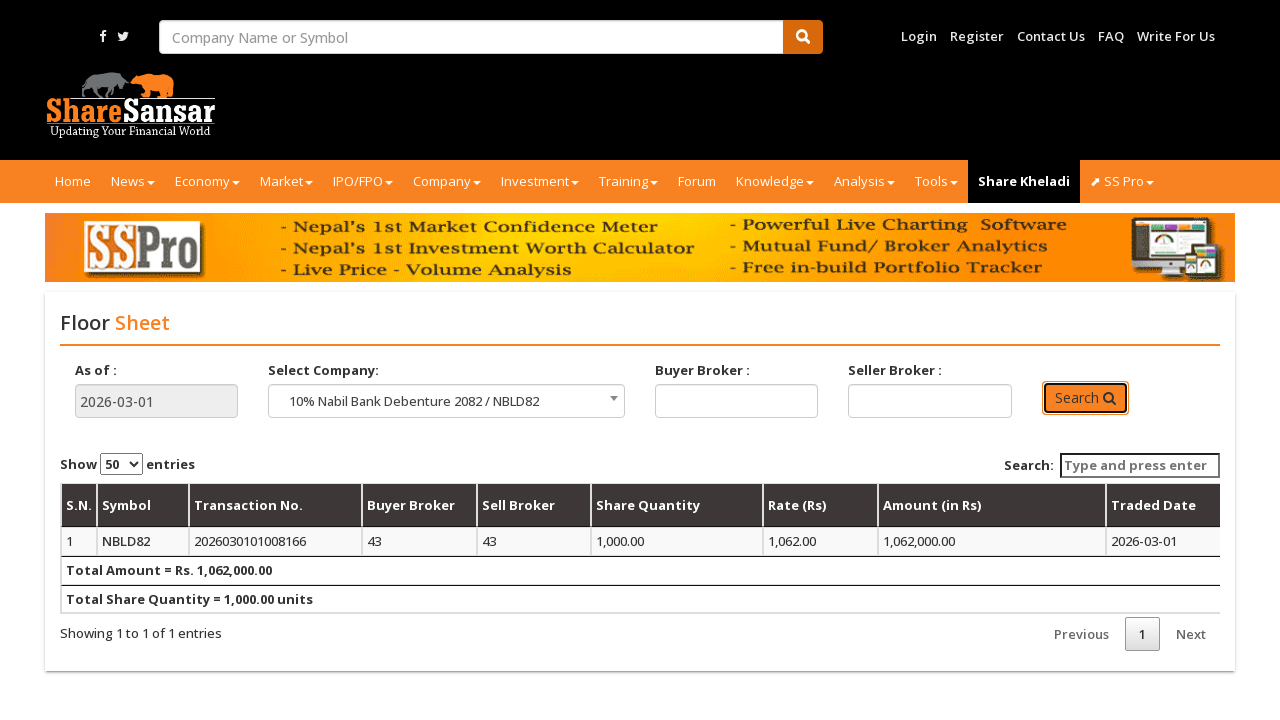

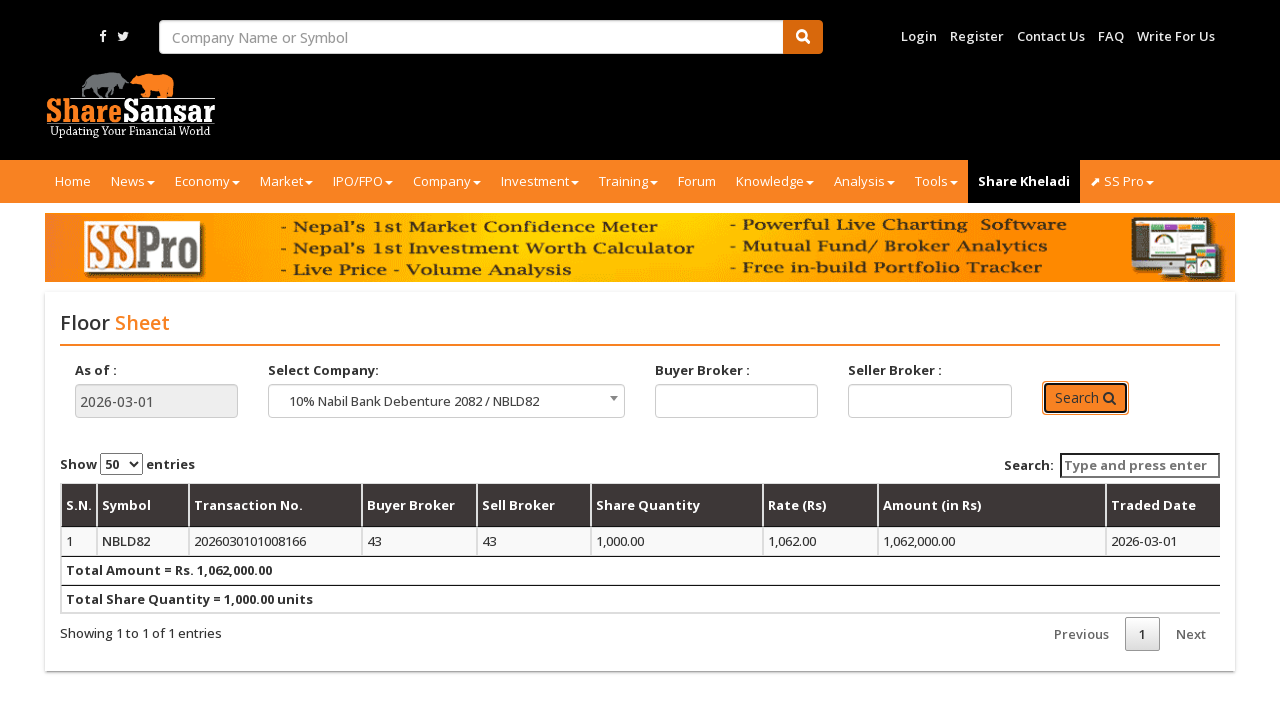